Tests CVS Photo page navigation by clicking the Photo link

Starting URL: https://www.cvs.com/

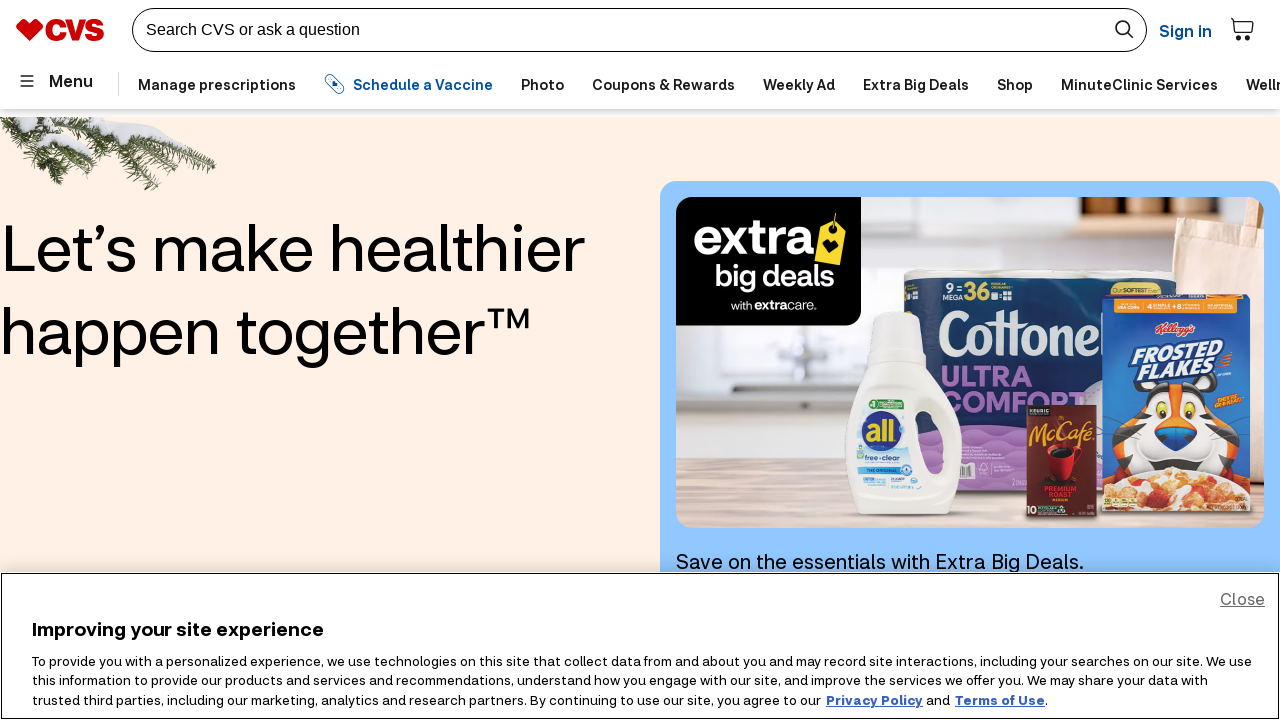

Clicked on Photo link to navigate to CVS Photo page at (542, 84) on text=Photo
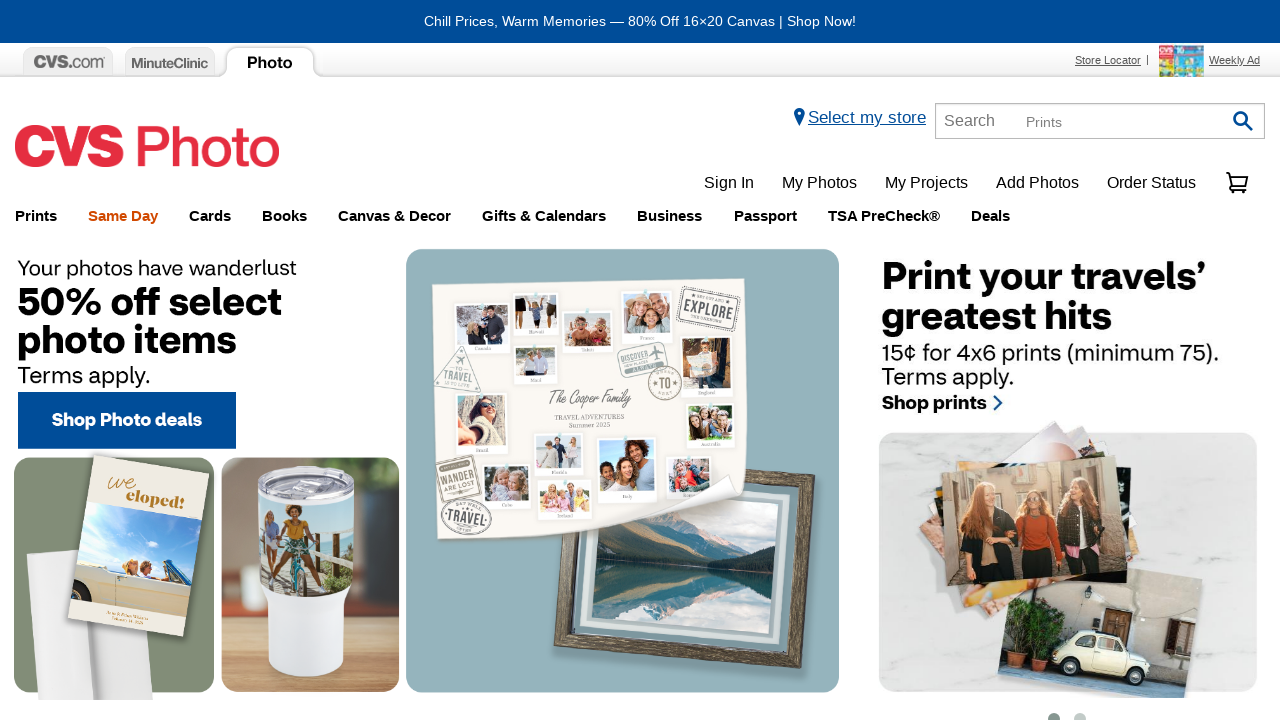

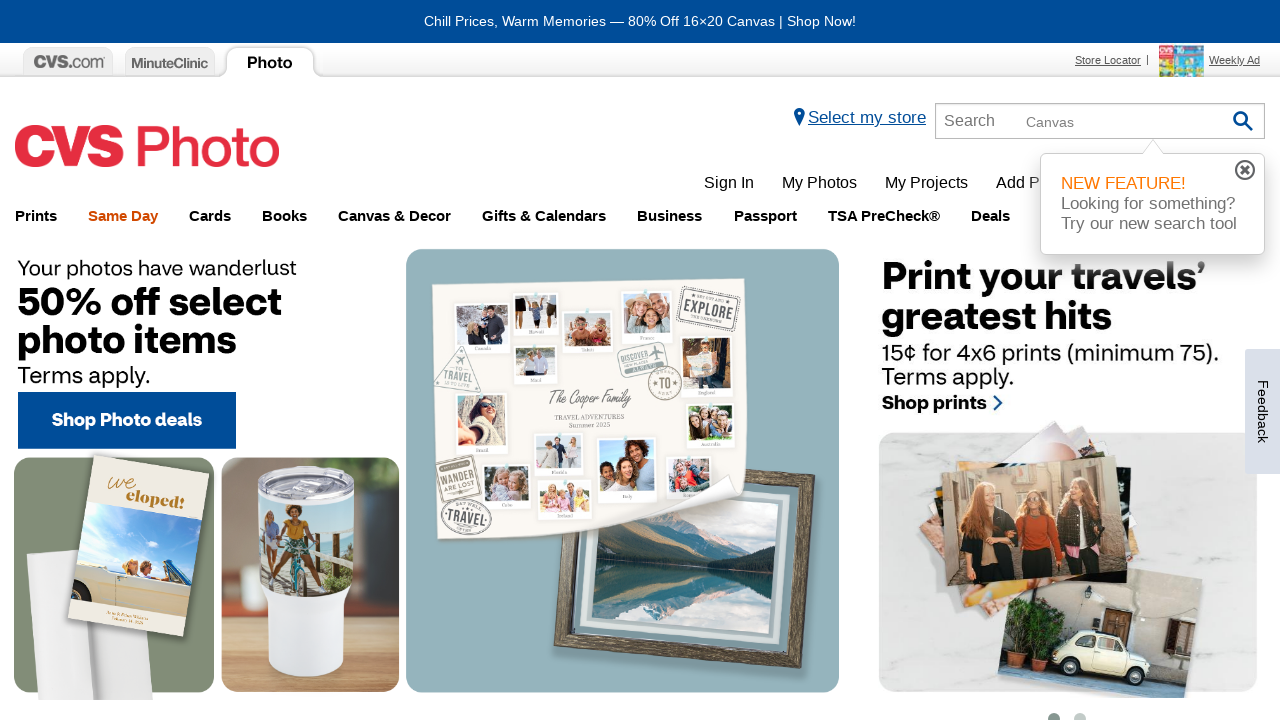